Waits for images to load on a slow-loading page, then retrieves and verifies the src attribute of the 3rd image

Starting URL: https://bonigarcia.dev/selenium-webdriver-java/loading-images.html

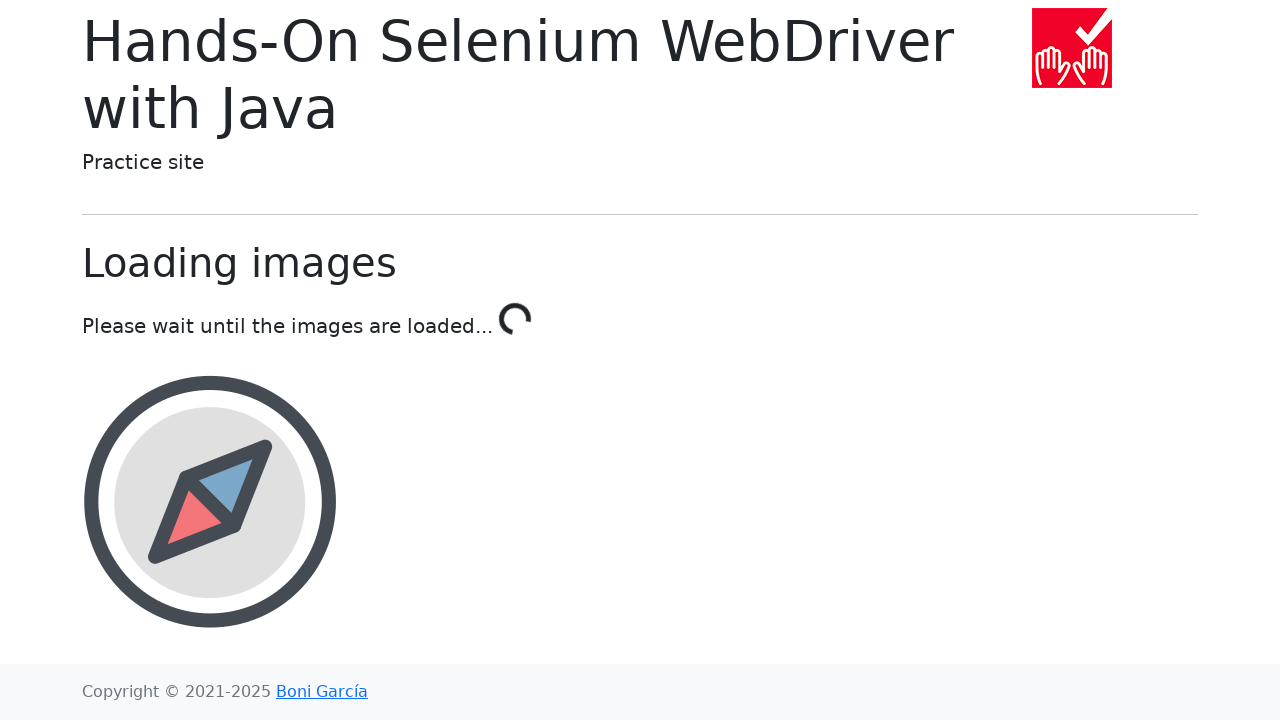

Waited for 3rd image to load and become visible
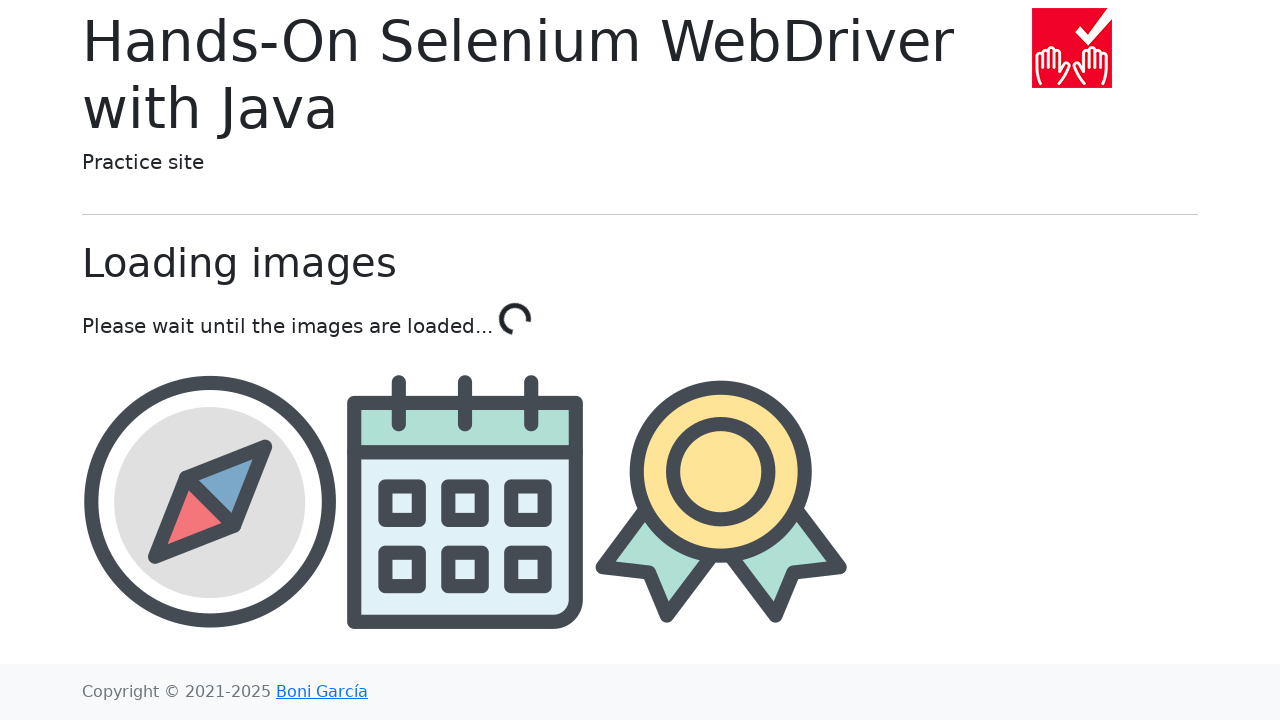

Located the 3rd image element
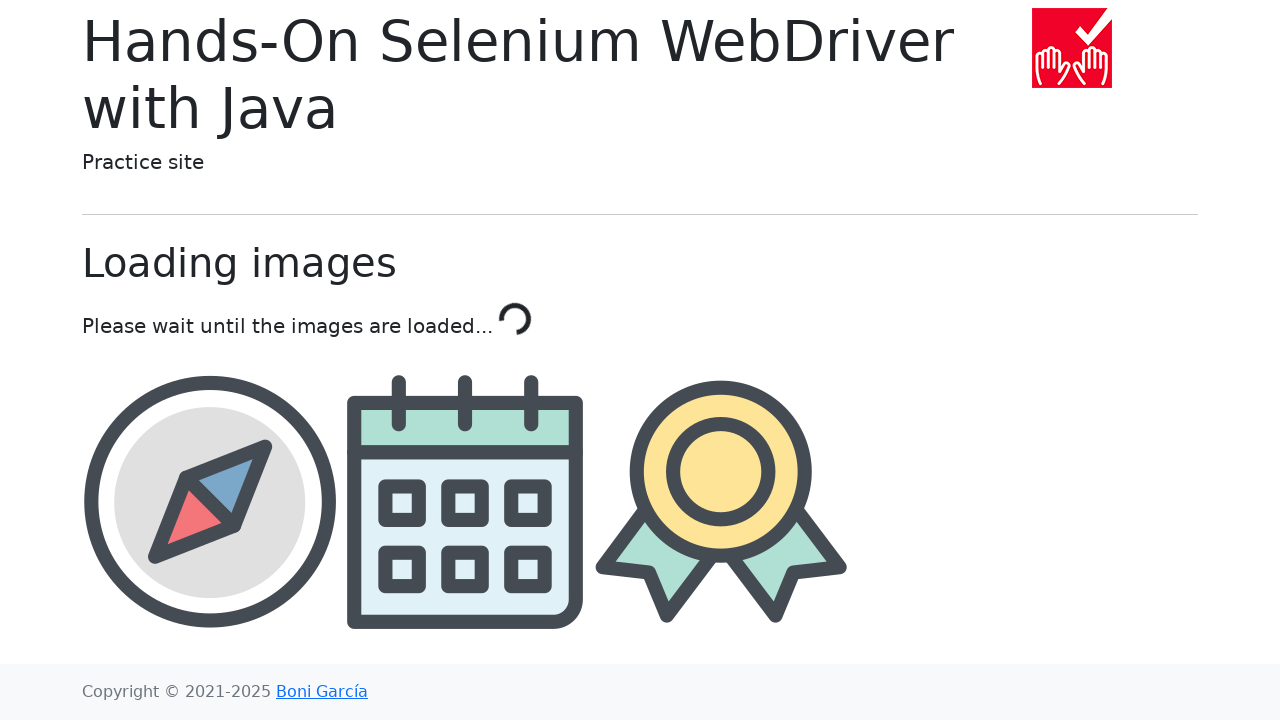

Retrieved src attribute of 3rd image: img/award.png
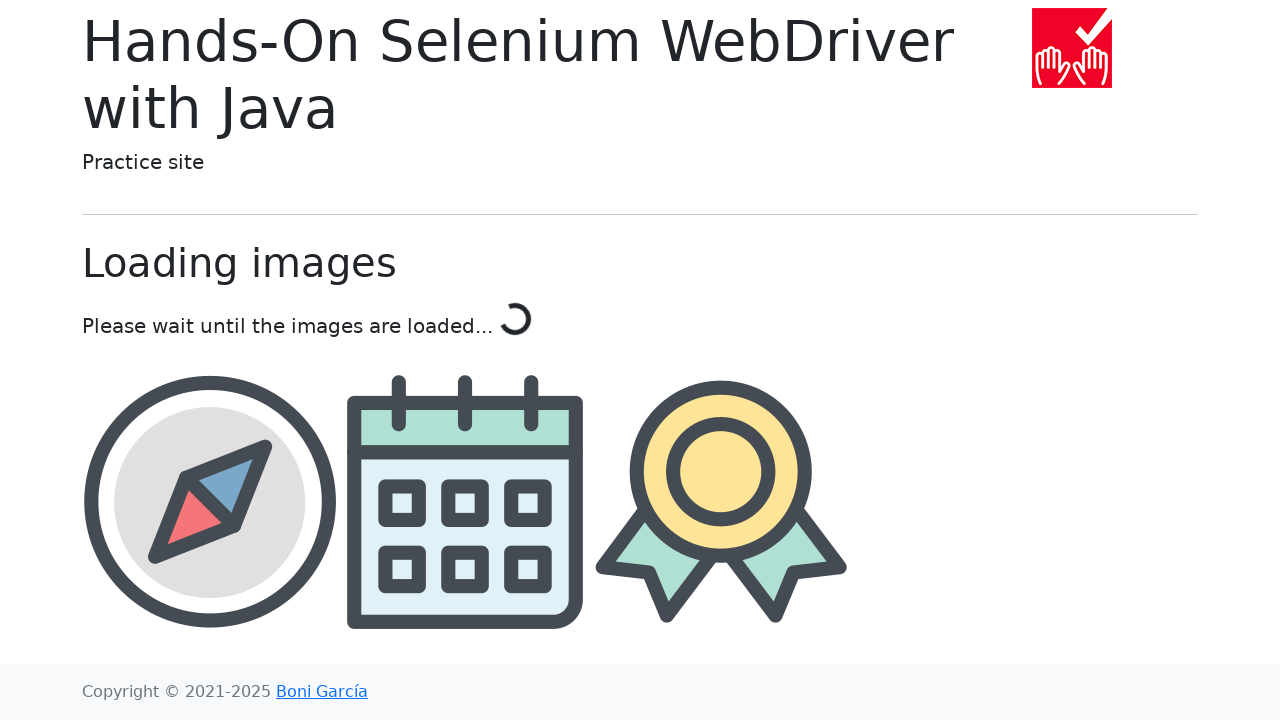

Verified that src attribute is not None and not empty
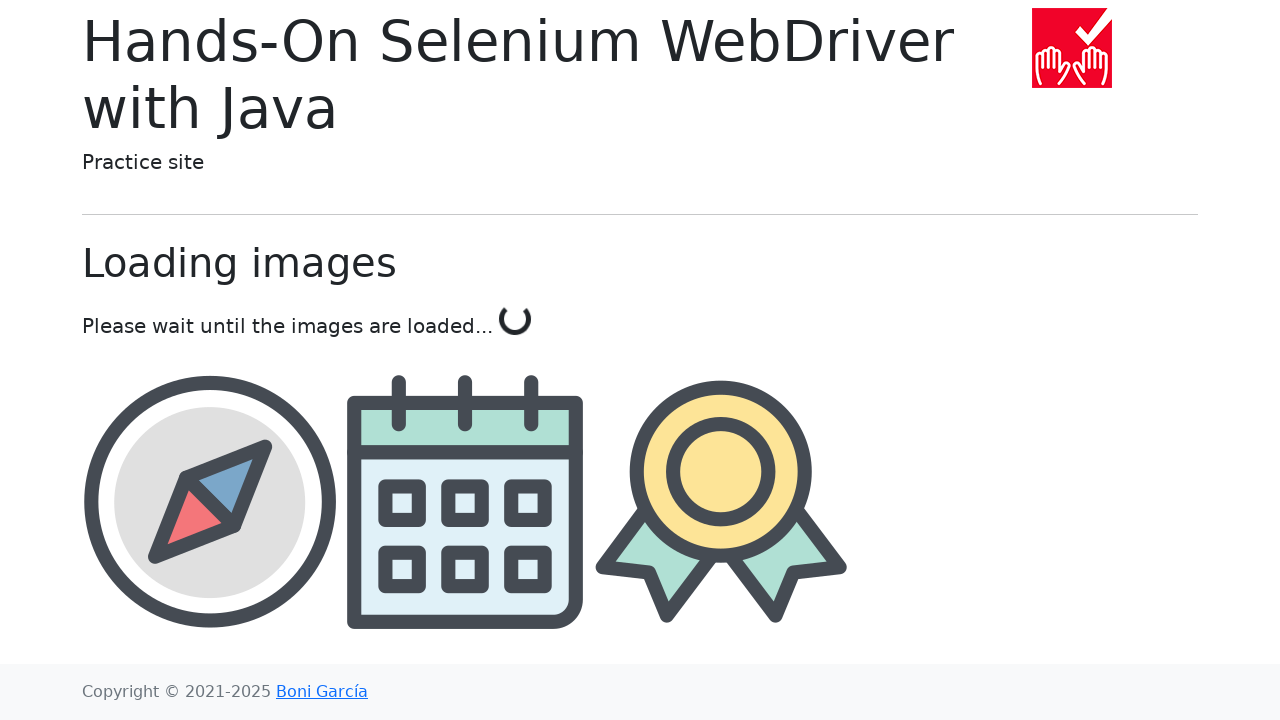

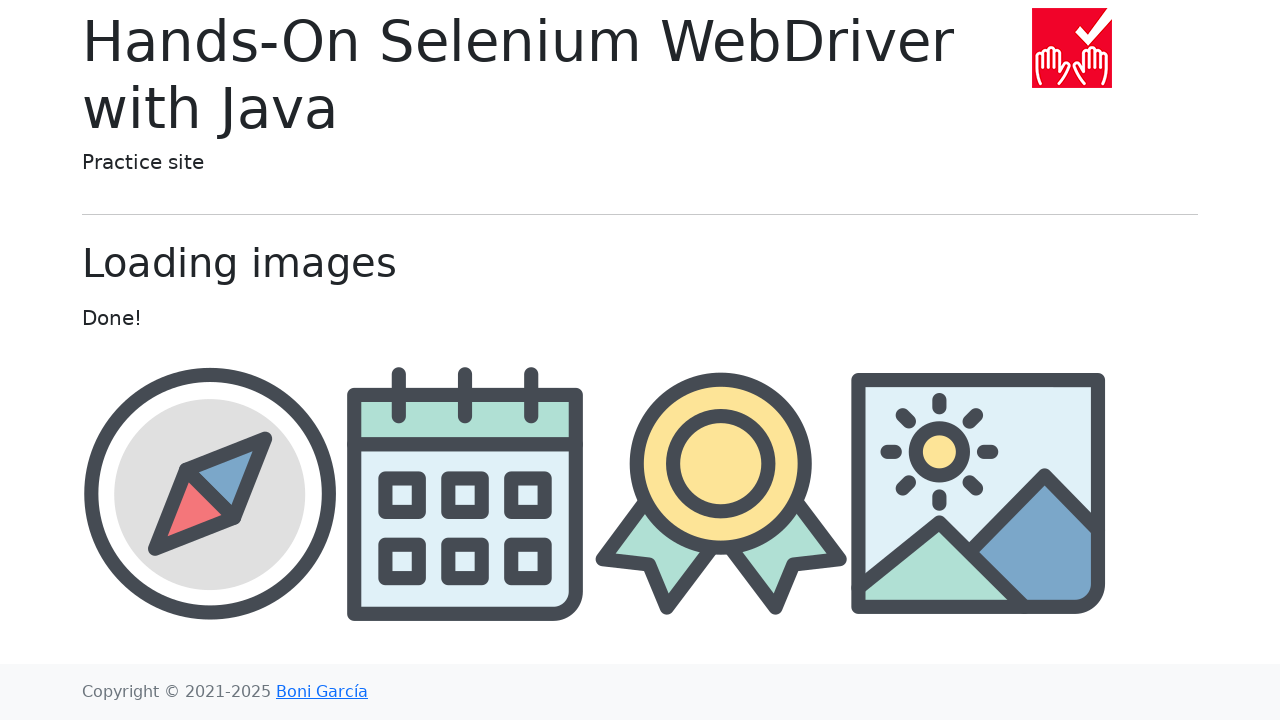